Navigates to the FromJapan corporate website and verifies the page loads by checking the title

Starting URL: http://corporate.fromjapan.co.jp/ja/

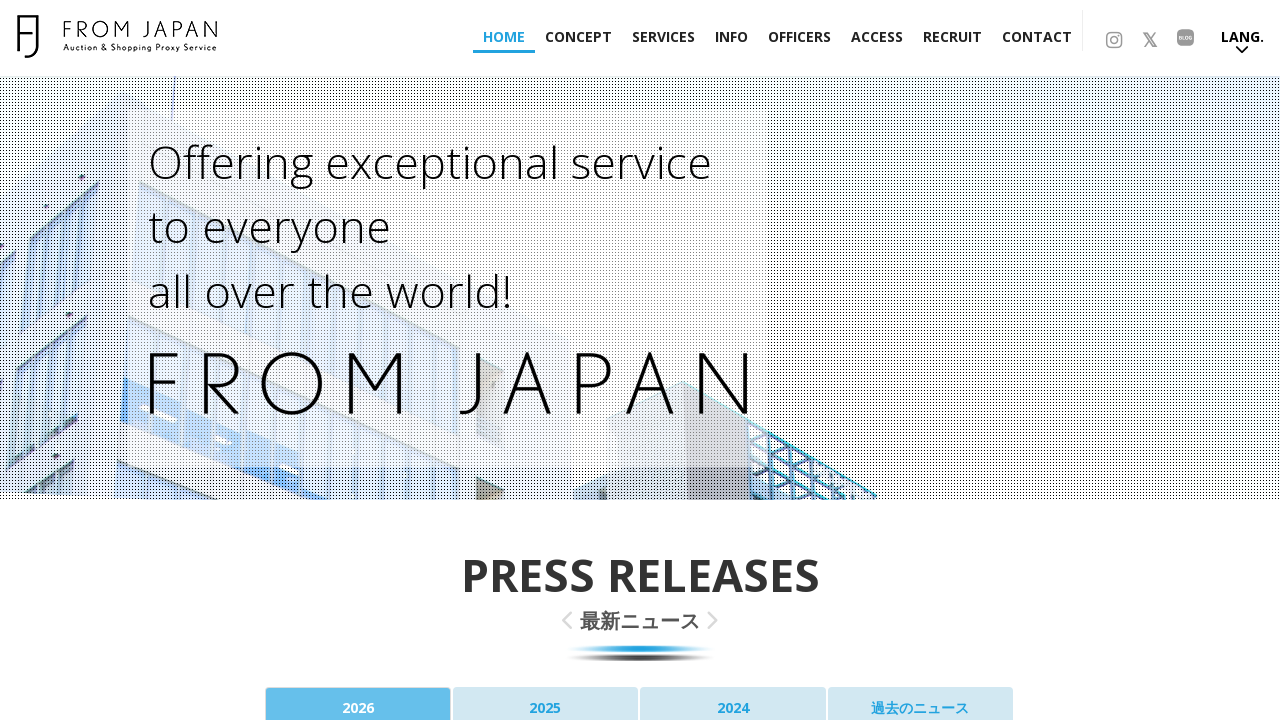

Waited for page DOM content to load
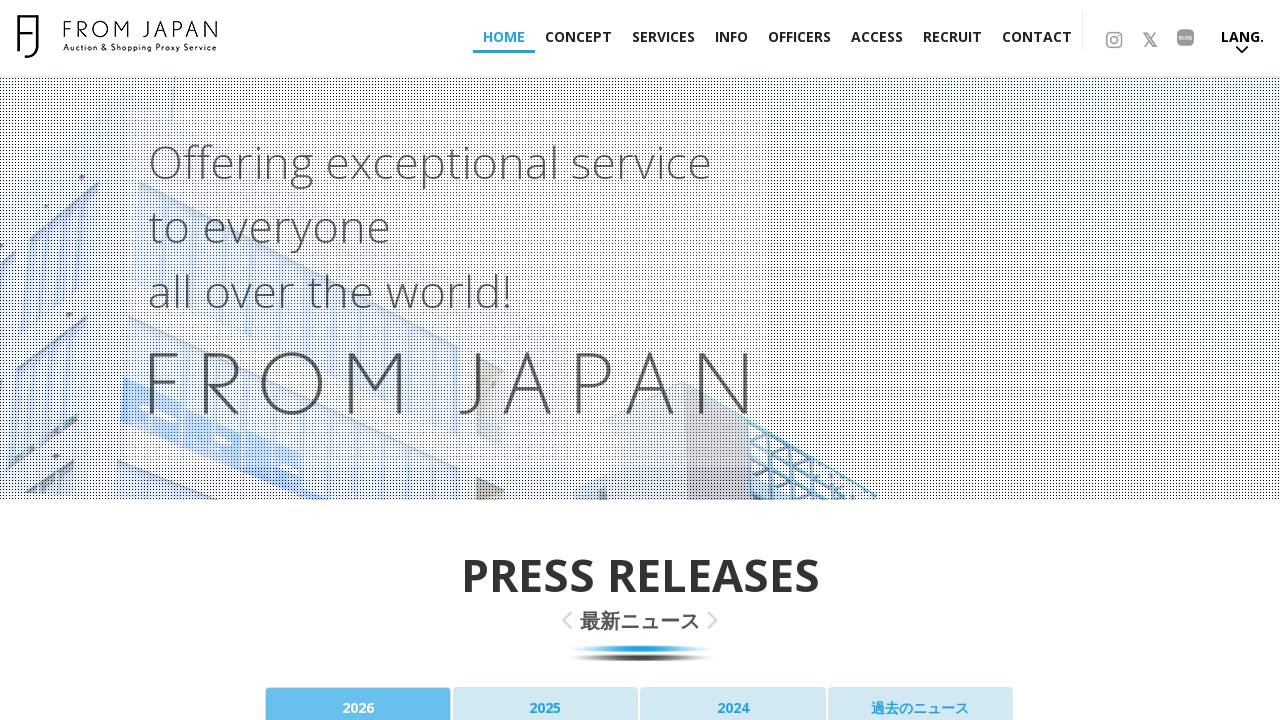

Verified page title is not empty
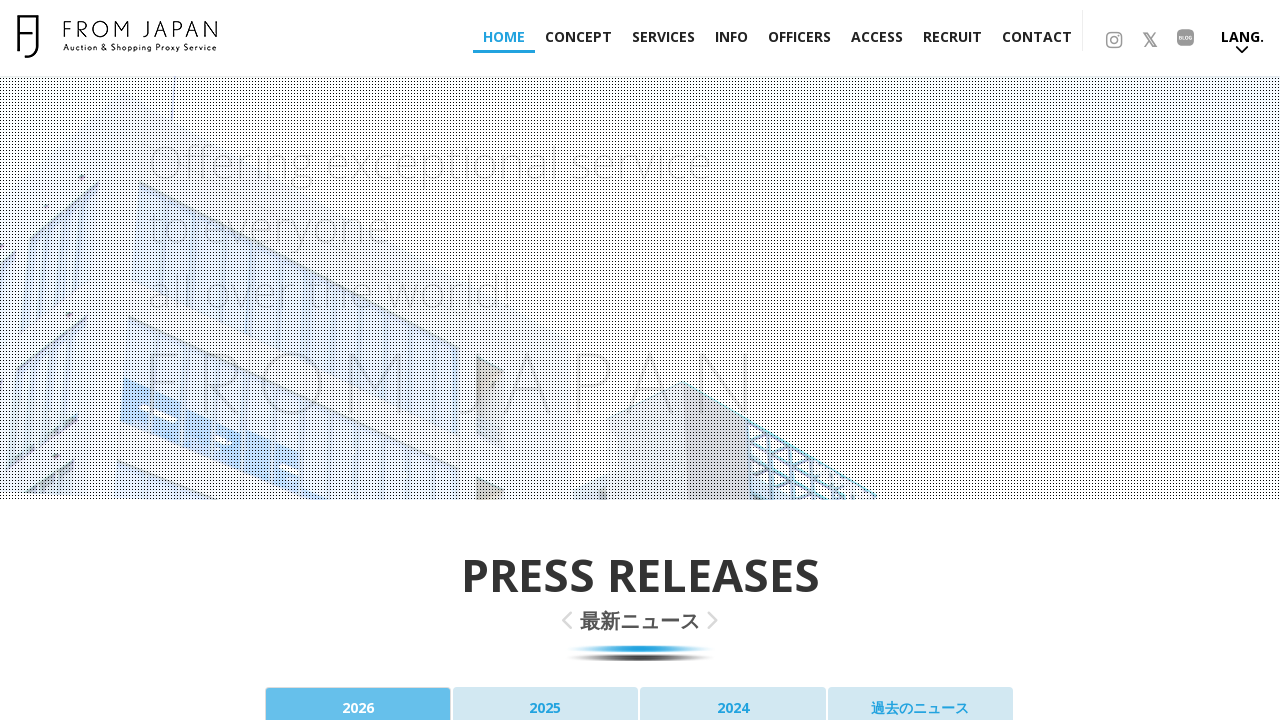

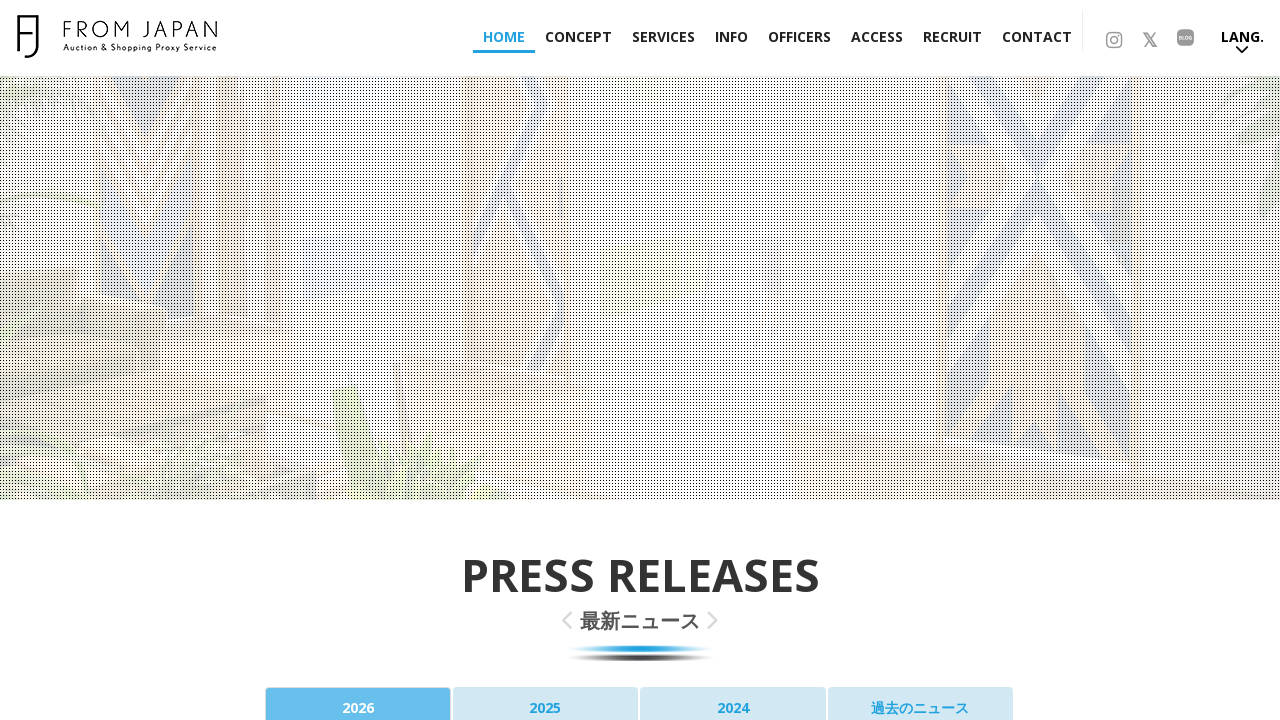